Navigates to a historical weather page on timeanddate.com, waits for the weather history table to load, and interacts with the date dropdown to select different days and view weather data.

Starting URL: https://www.timeanddate.com/weather/iran/tehran/historic?month=3&year=2024

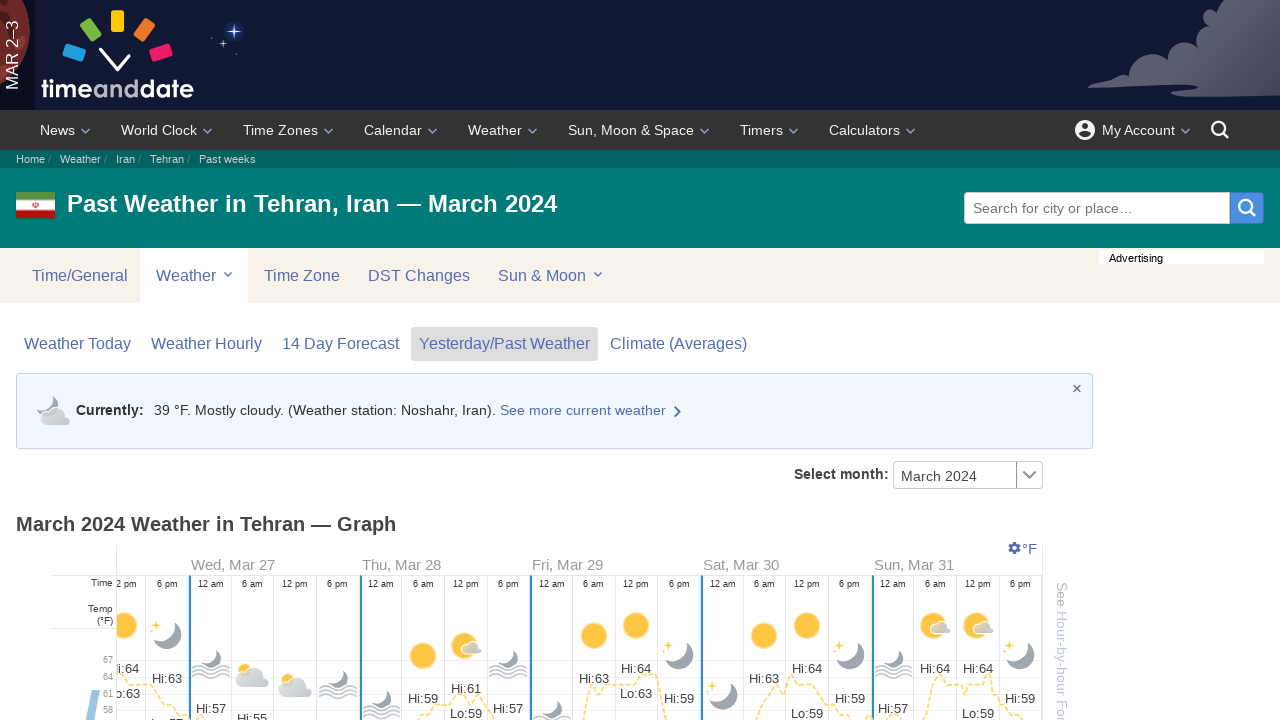

Navigated to historical weather page for Tehran, March 2024
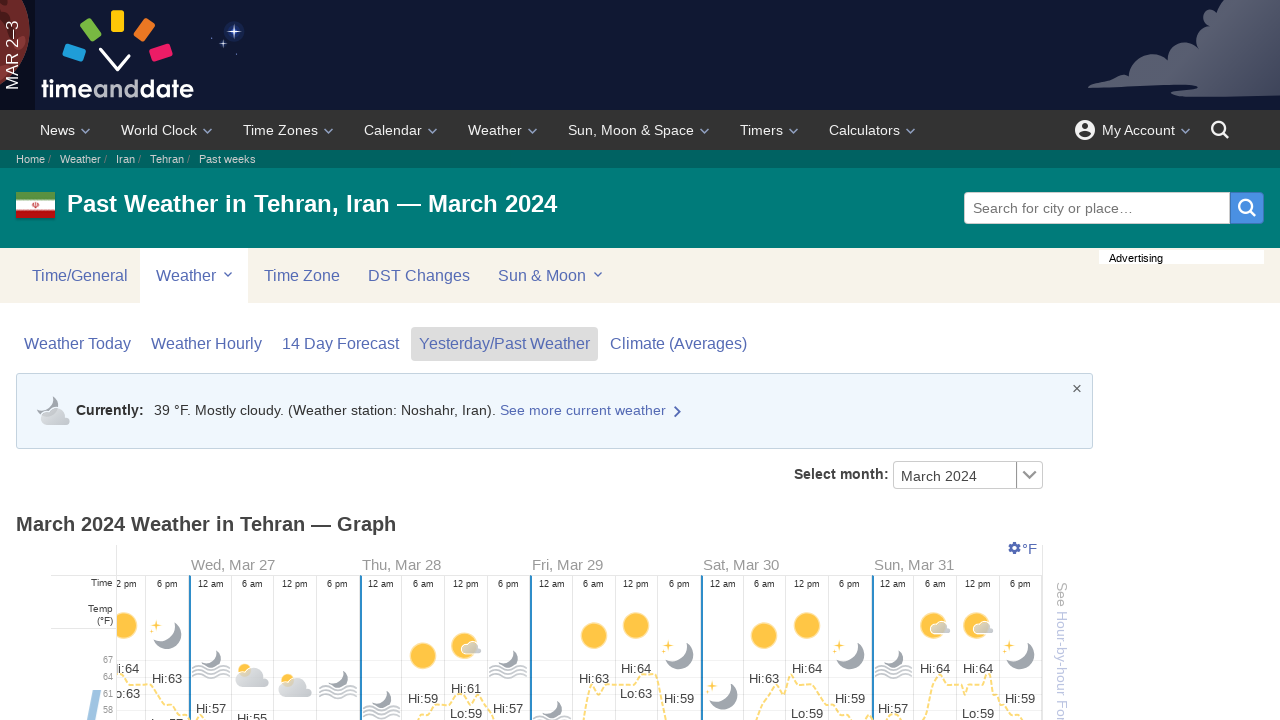

Weather history table element loaded
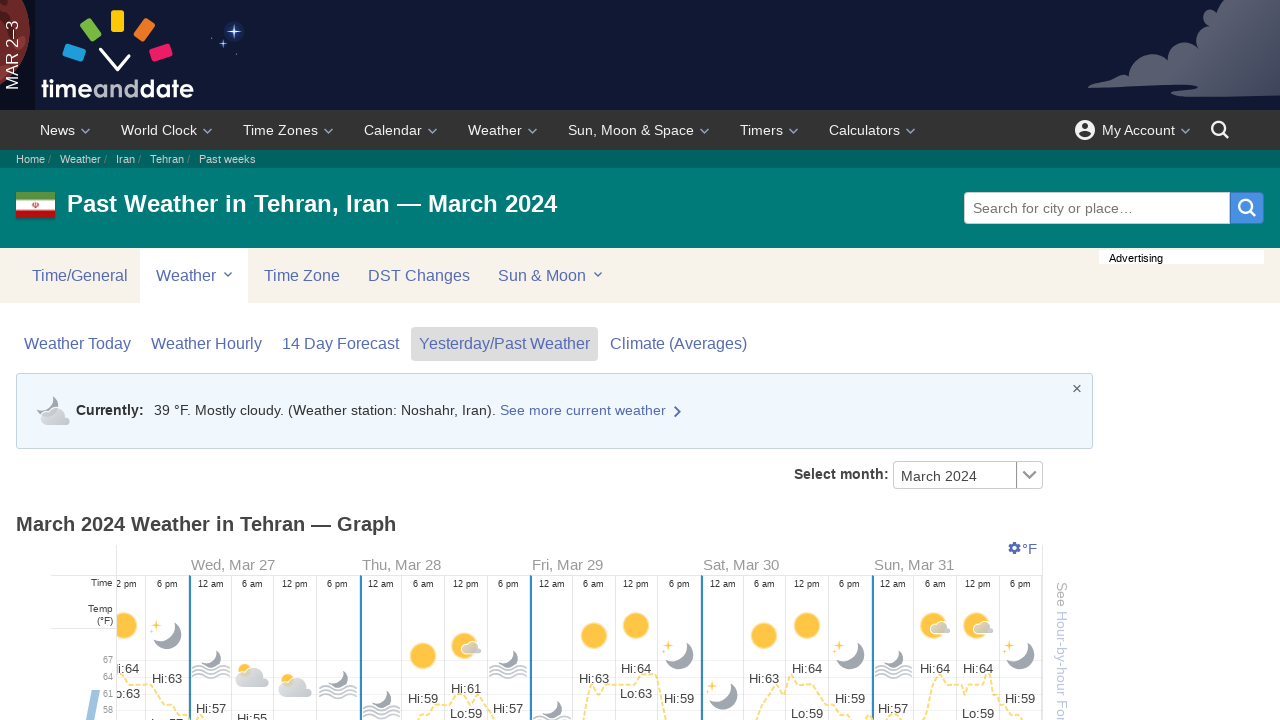

Table rows loaded in weather history table
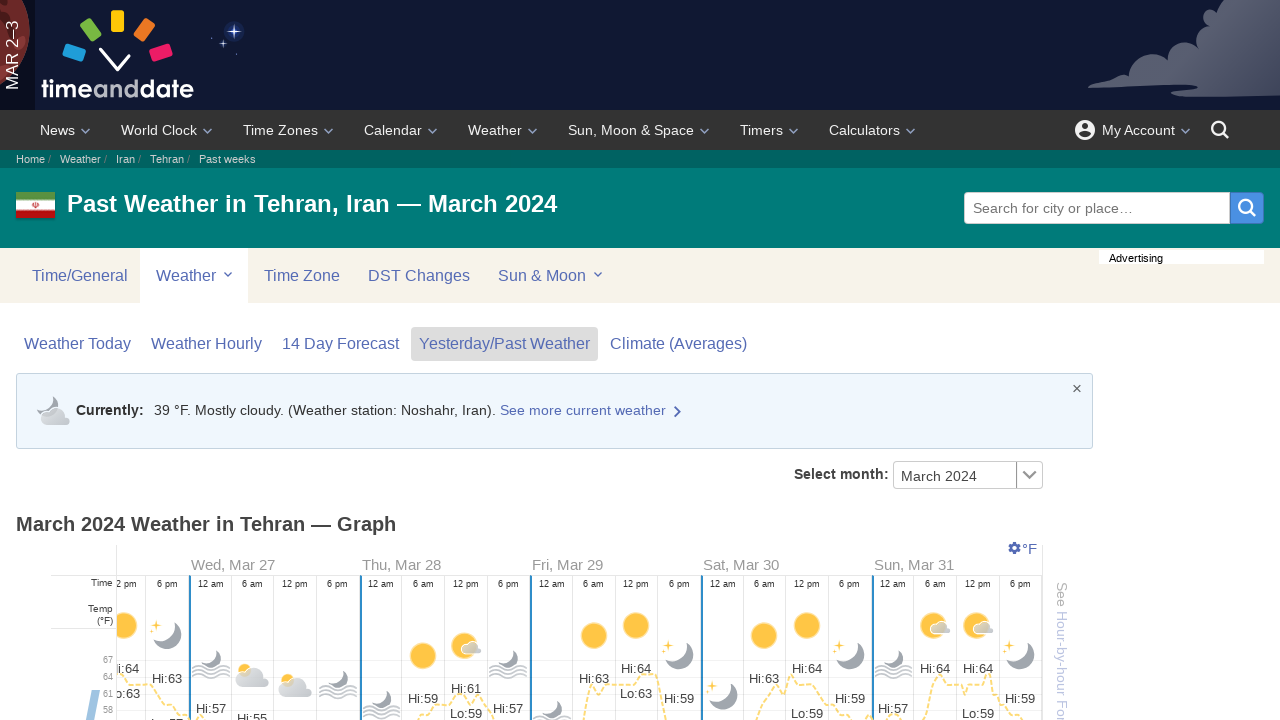

Date dropdown element is ready
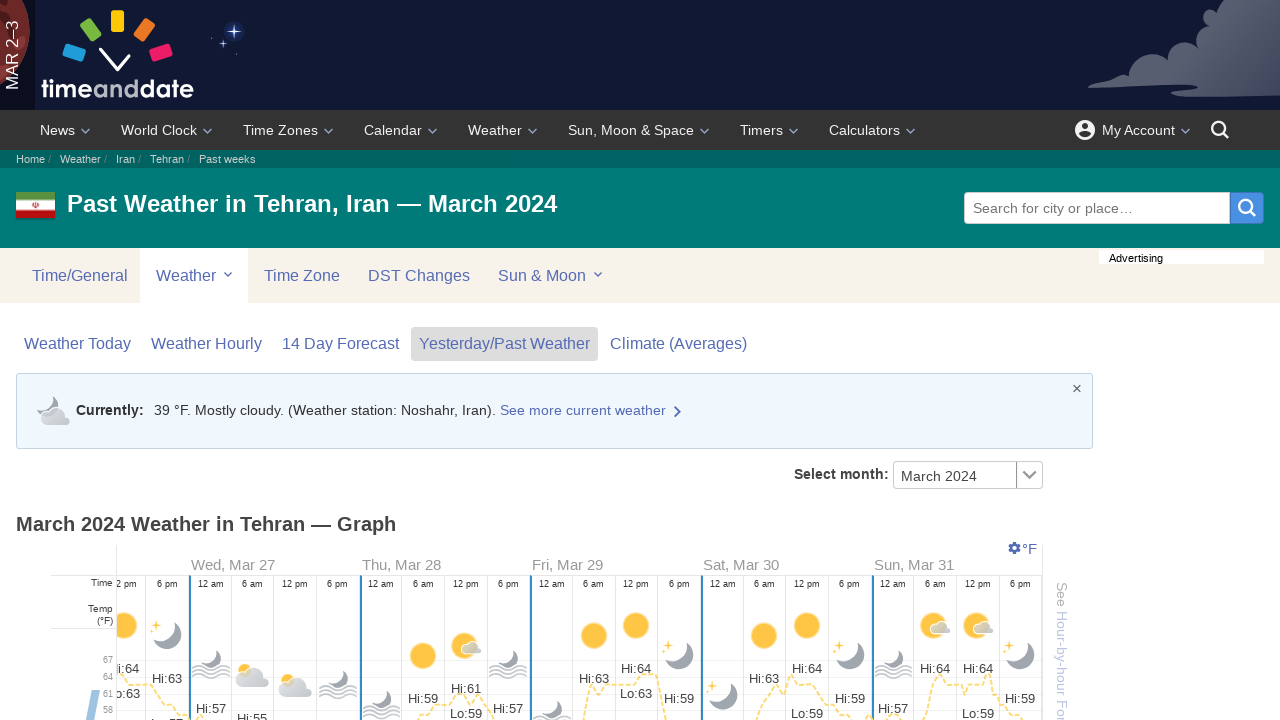

Retrieved 31 date options from dropdown
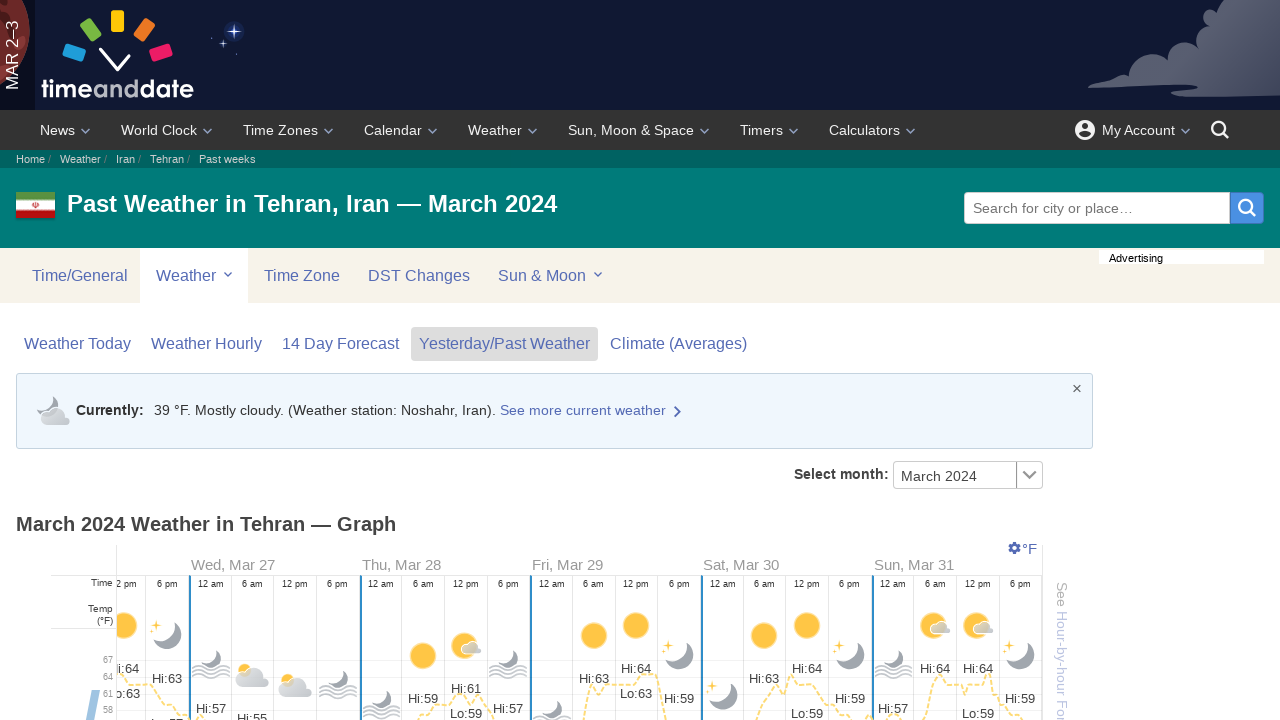

Selected second date option with value '20240302' on select[name='start']
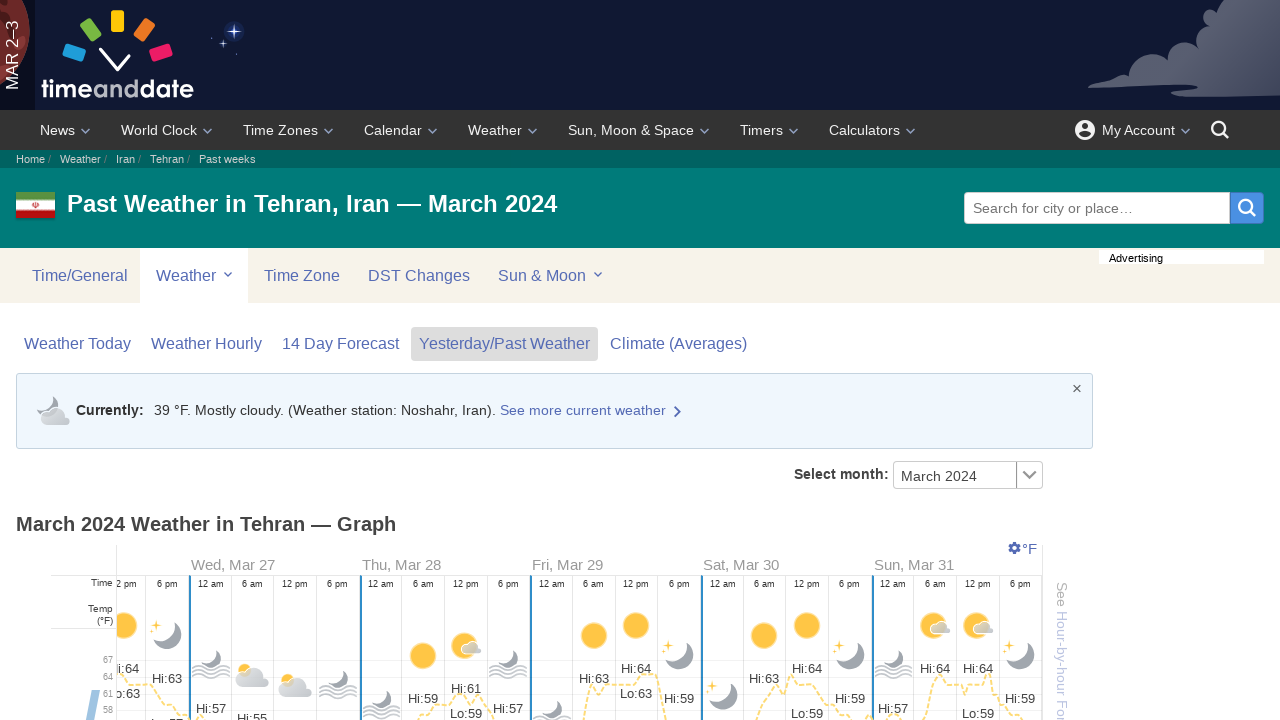

Weather history table updated with new date data
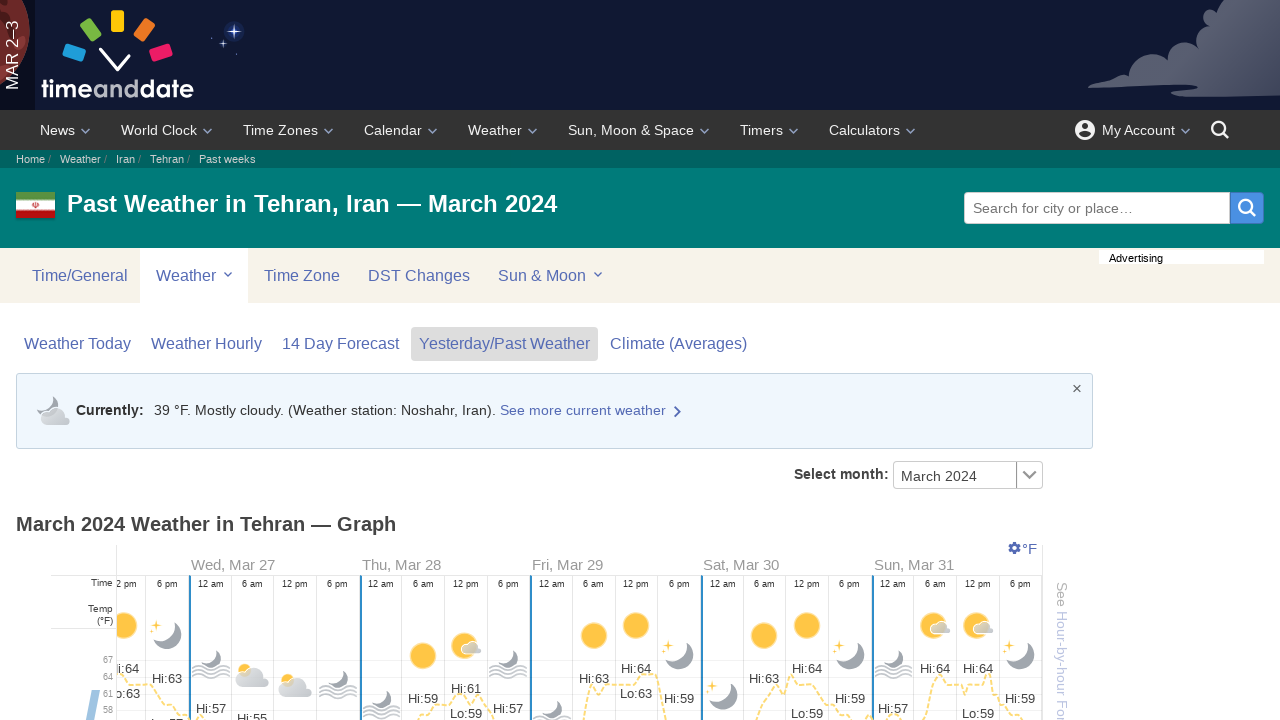

Temperature data cells are visible in the table
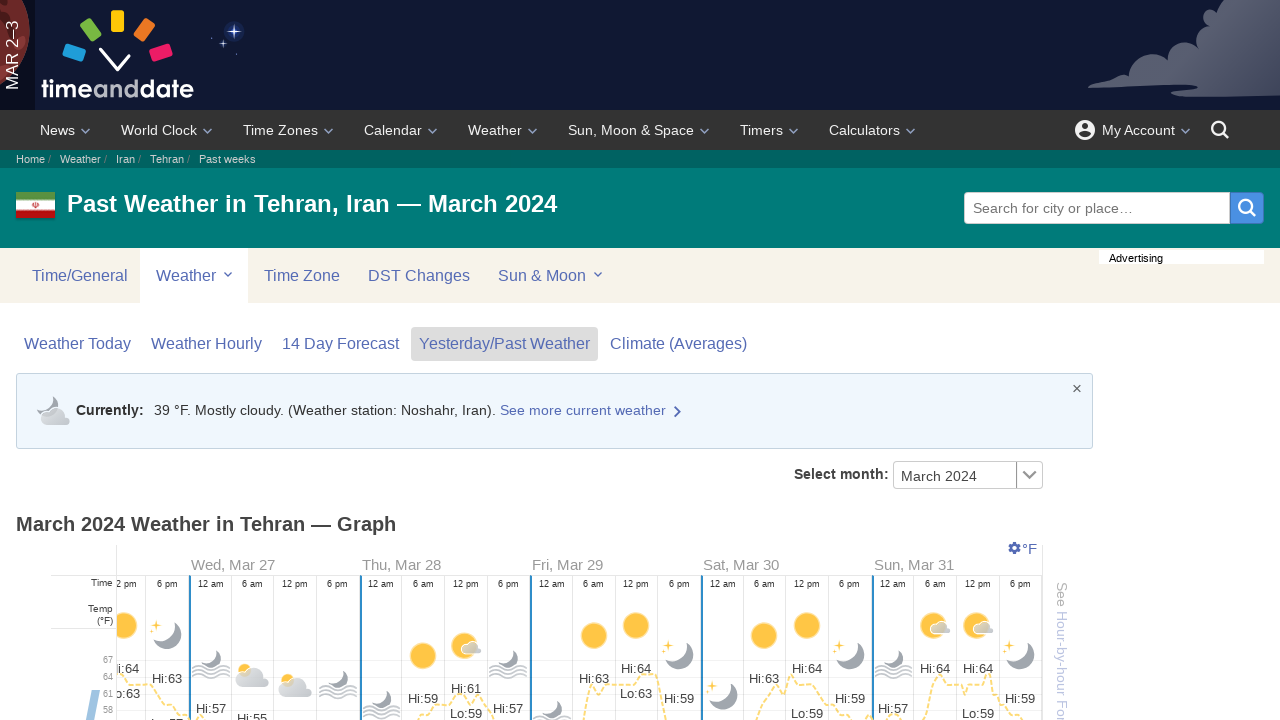

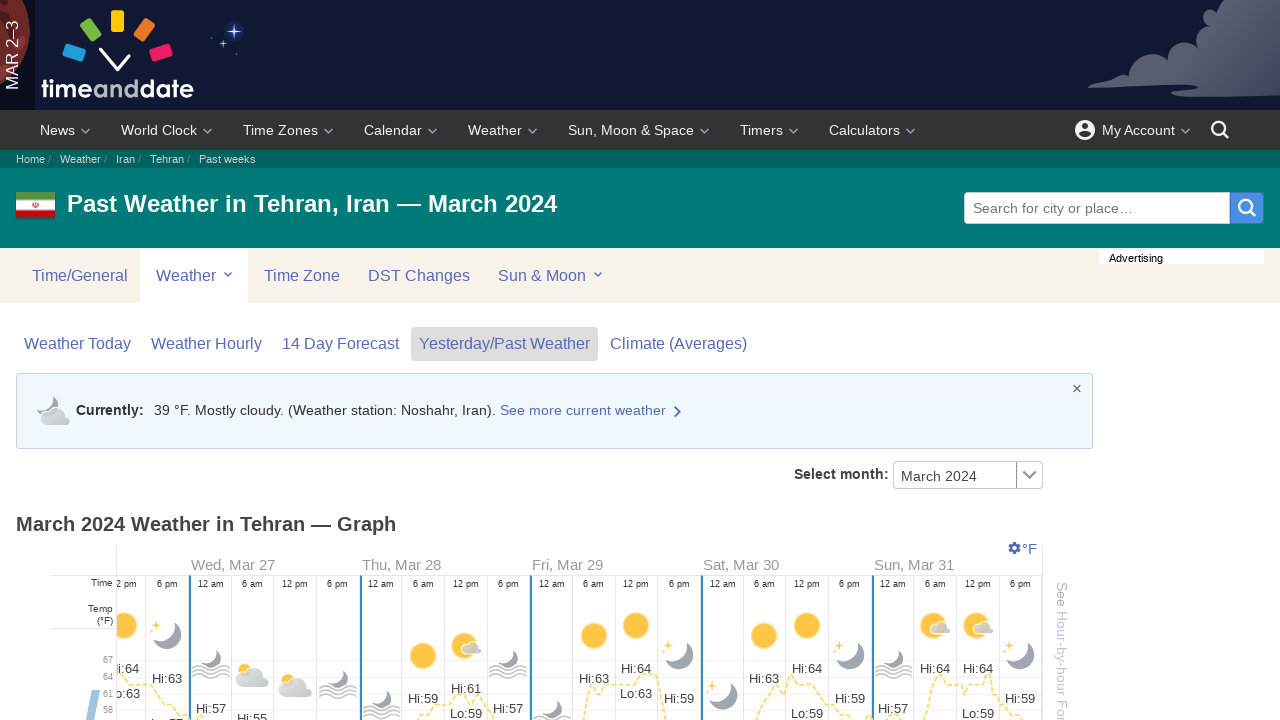